Tests that clicking clear completed removes completed items from the list

Starting URL: https://demo.playwright.dev/todomvc

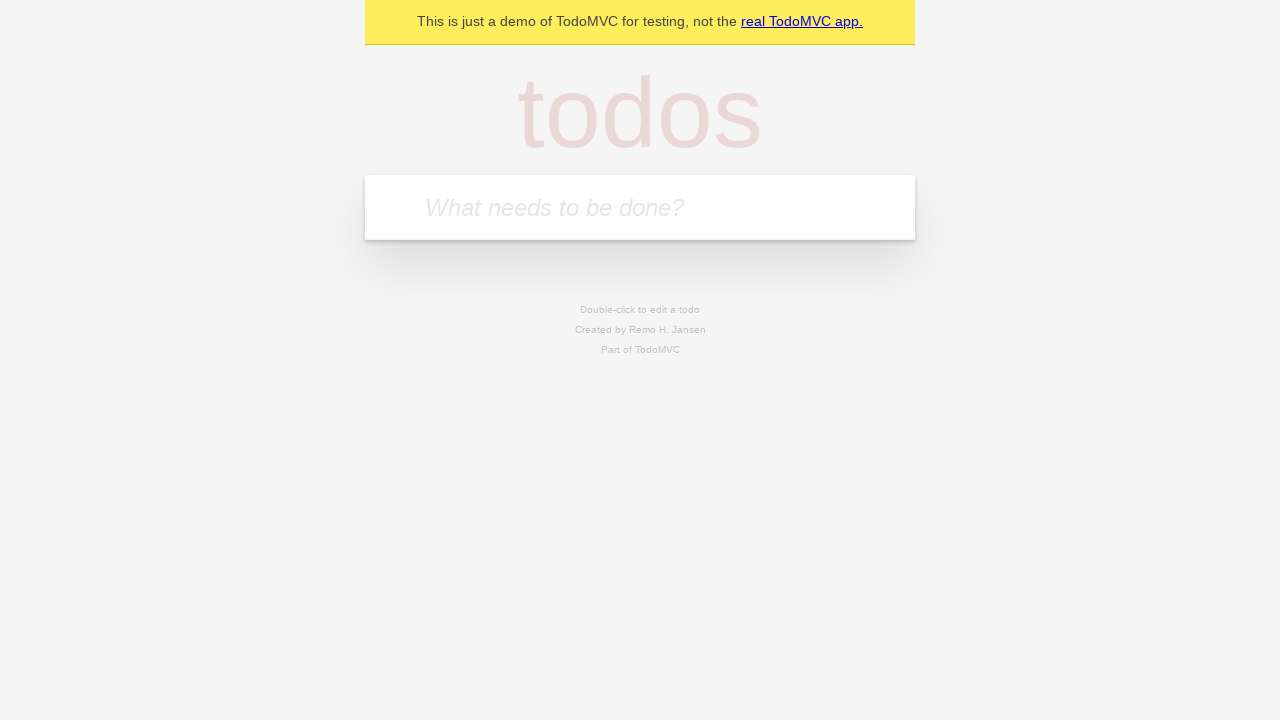

Filled new todo input with 'buy some cheese' on .new-todo
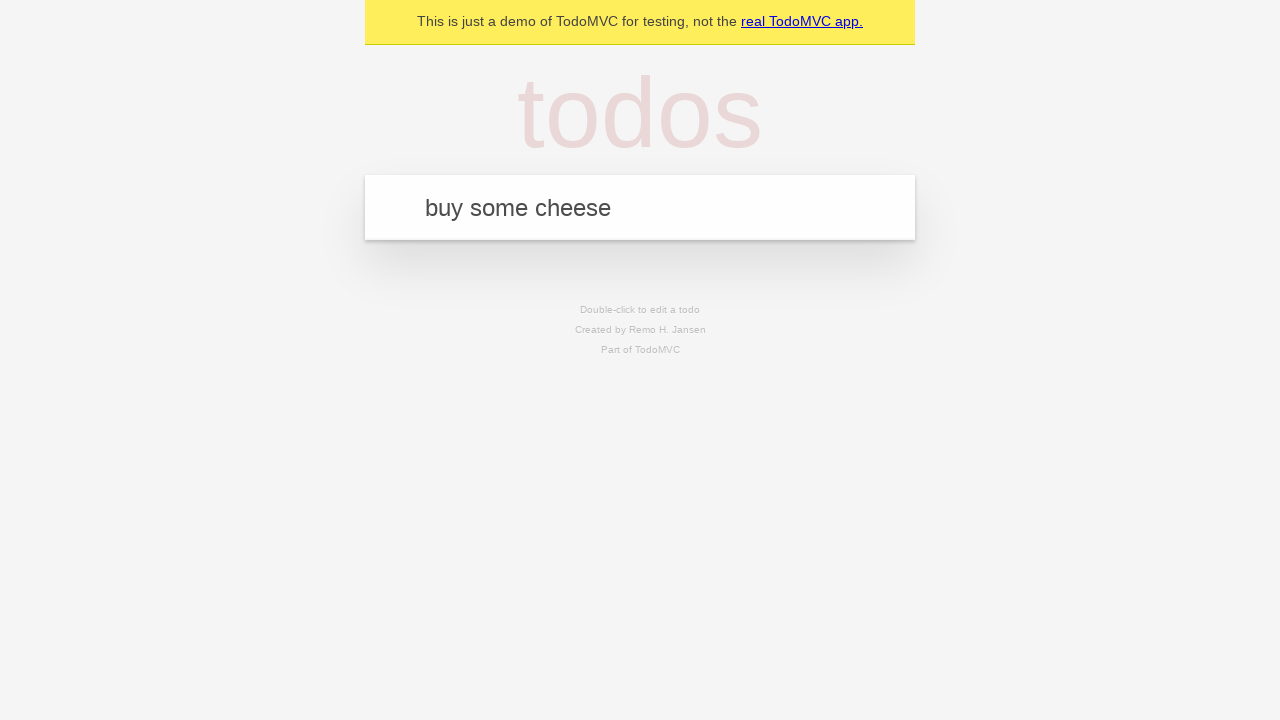

Pressed Enter to add first todo item on .new-todo
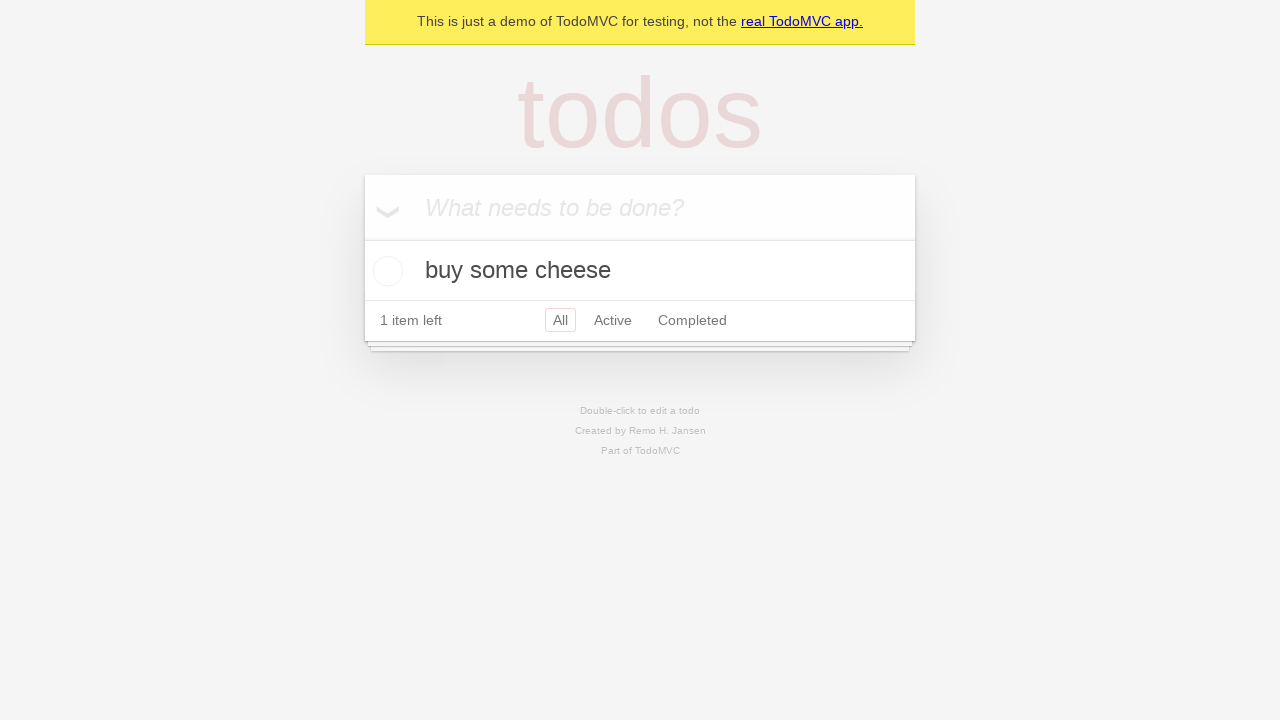

Filled new todo input with 'feed the cat' on .new-todo
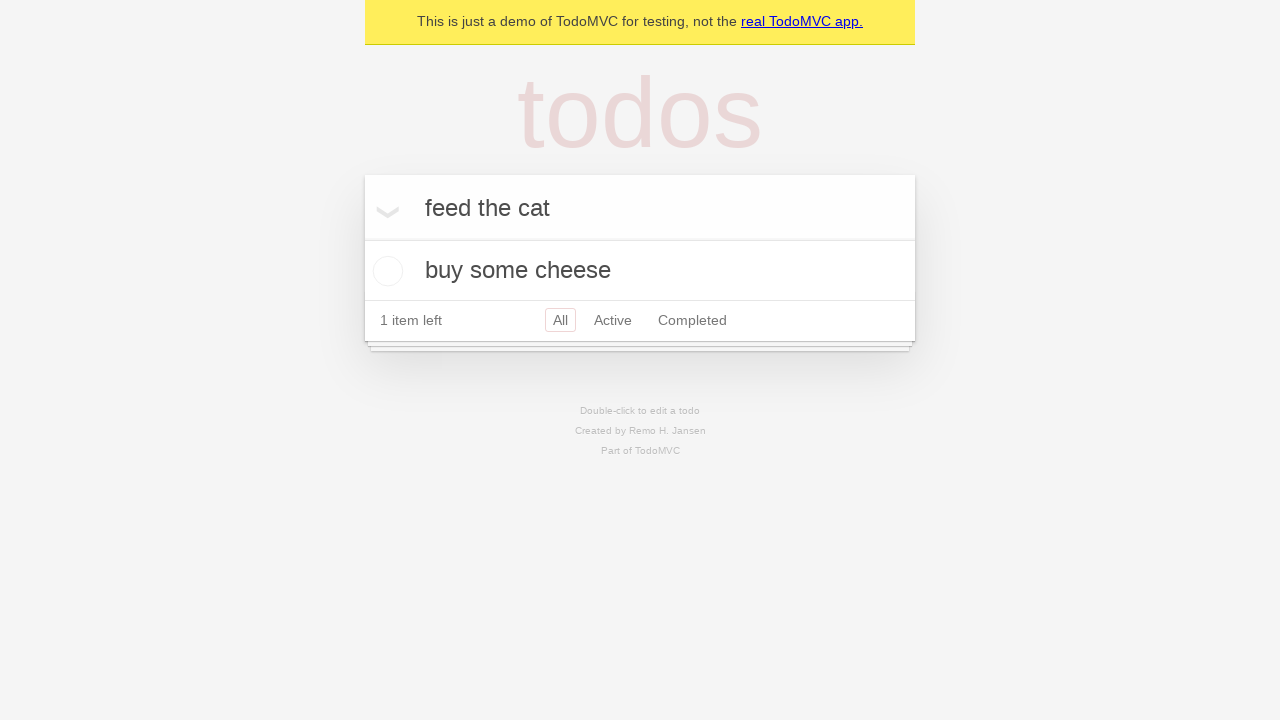

Pressed Enter to add second todo item on .new-todo
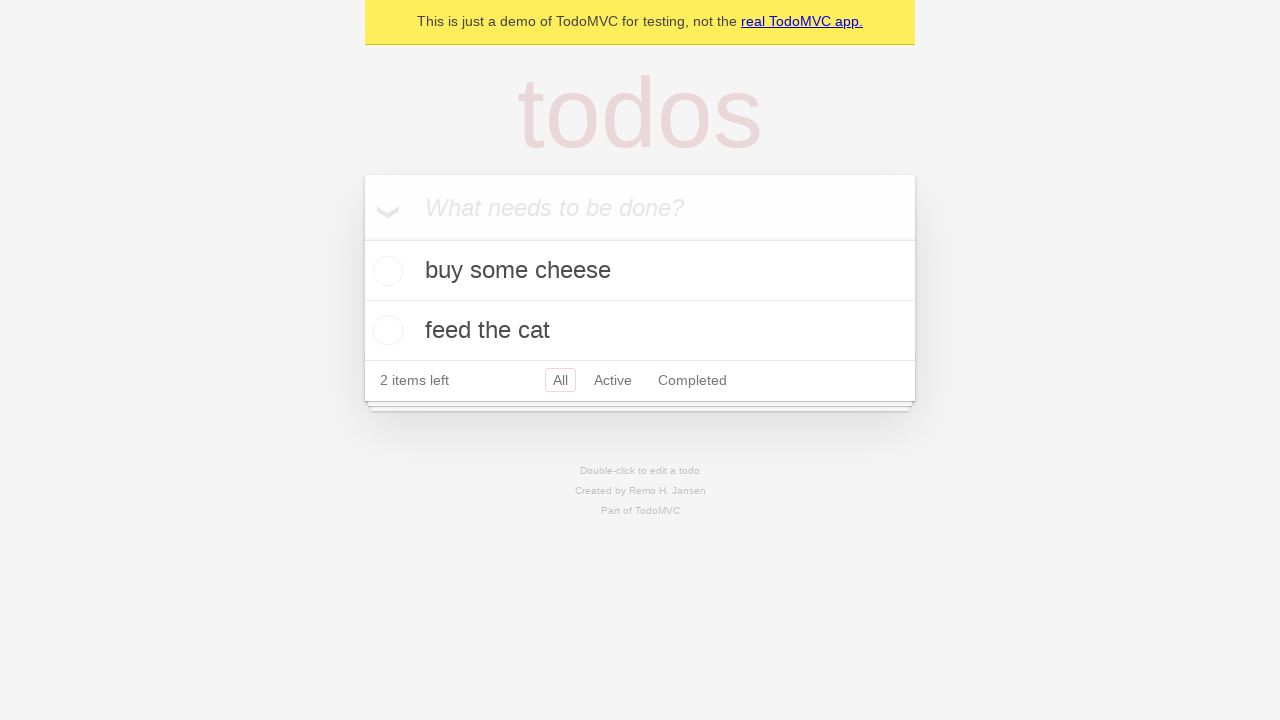

Filled new todo input with 'book a doctors appointment' on .new-todo
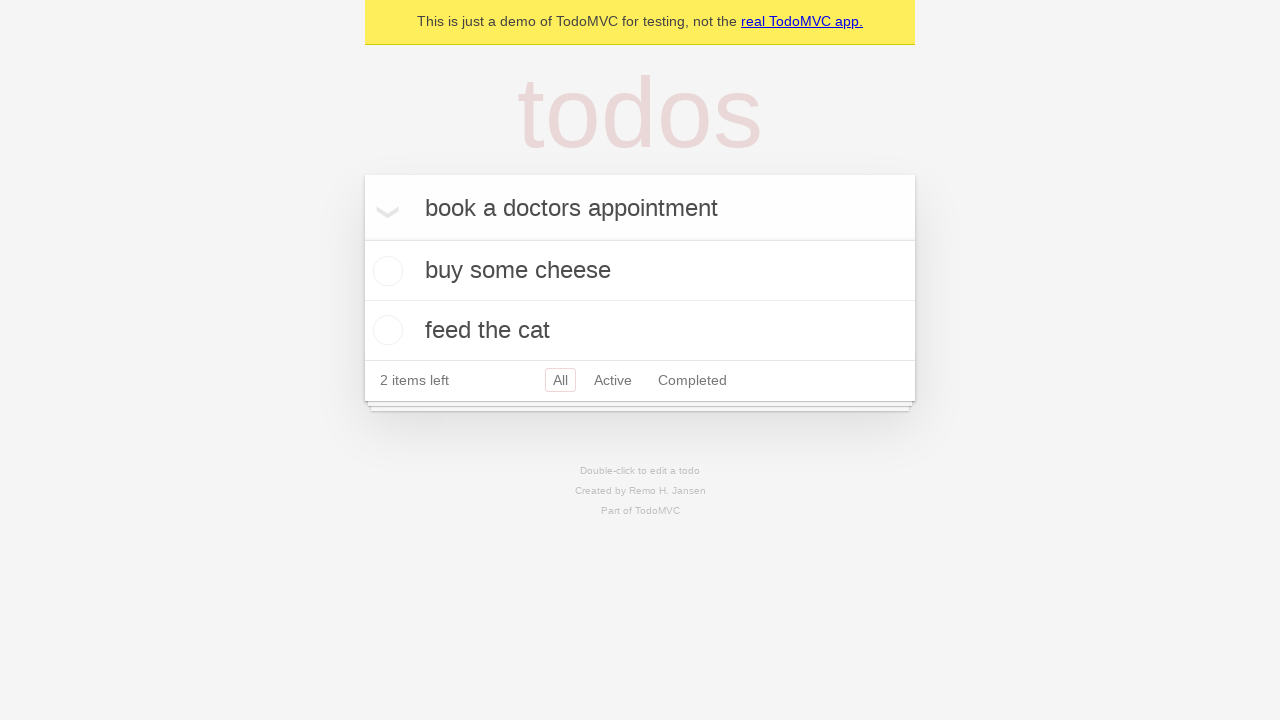

Pressed Enter to add third todo item on .new-todo
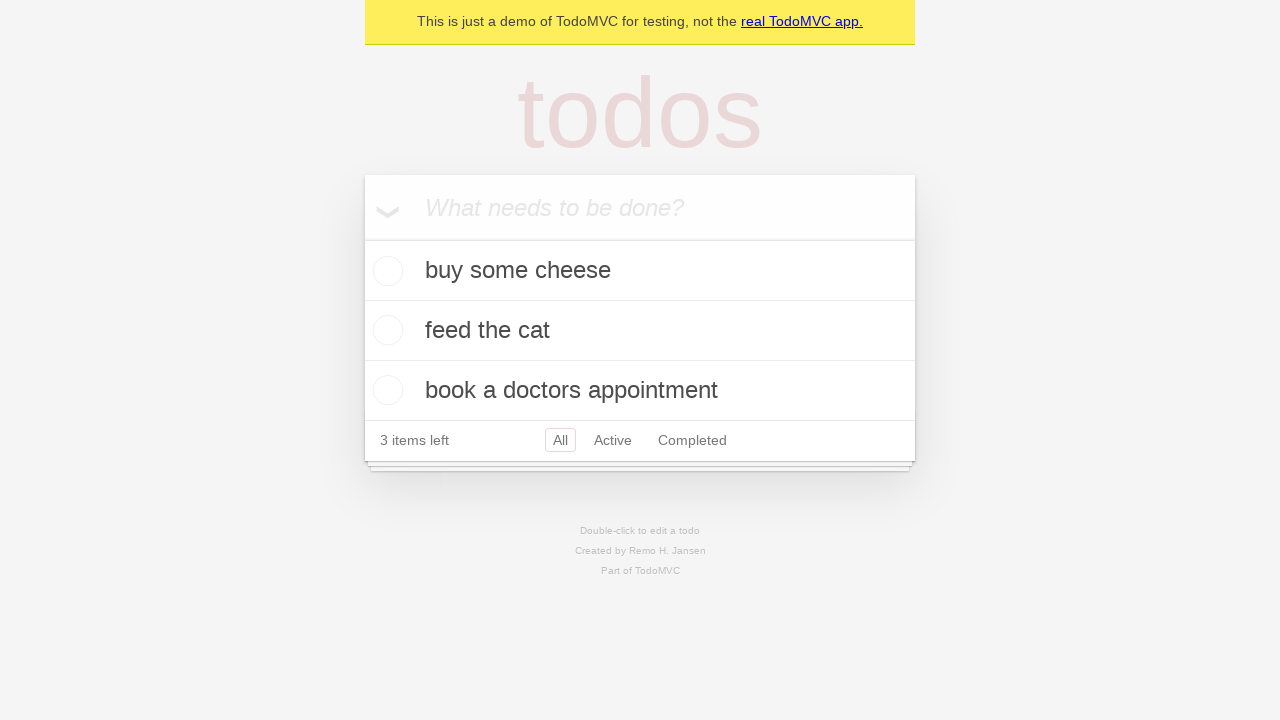

Waited for all three todo items to be visible in the list
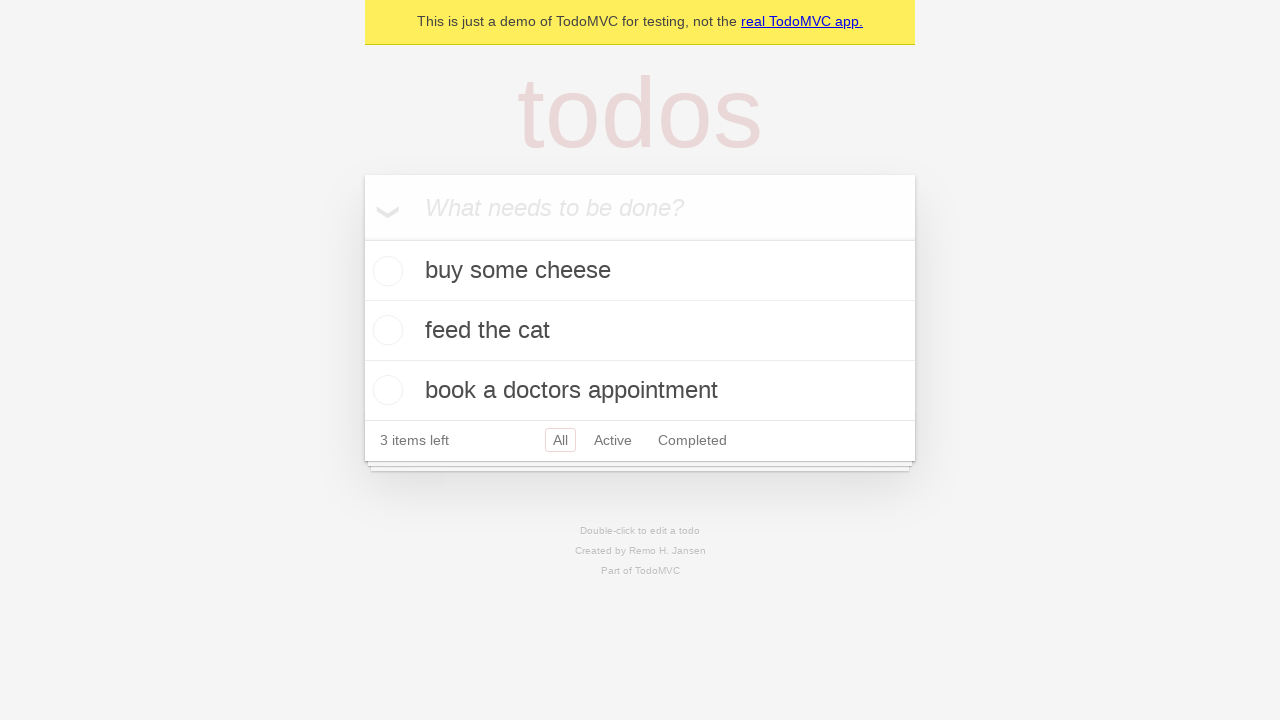

Checked the second todo item as completed at (385, 330) on .todo-list li >> nth=1 >> .toggle
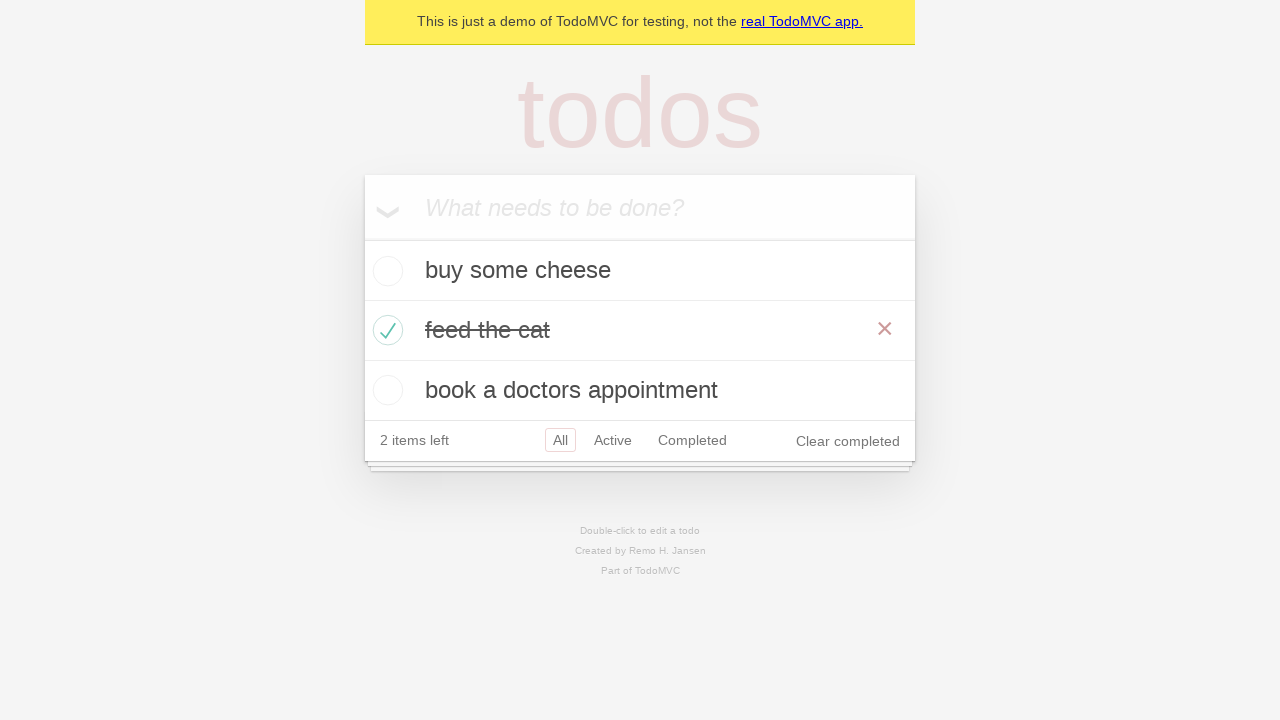

Clicked 'Clear completed' button to remove completed items at (848, 441) on .clear-completed
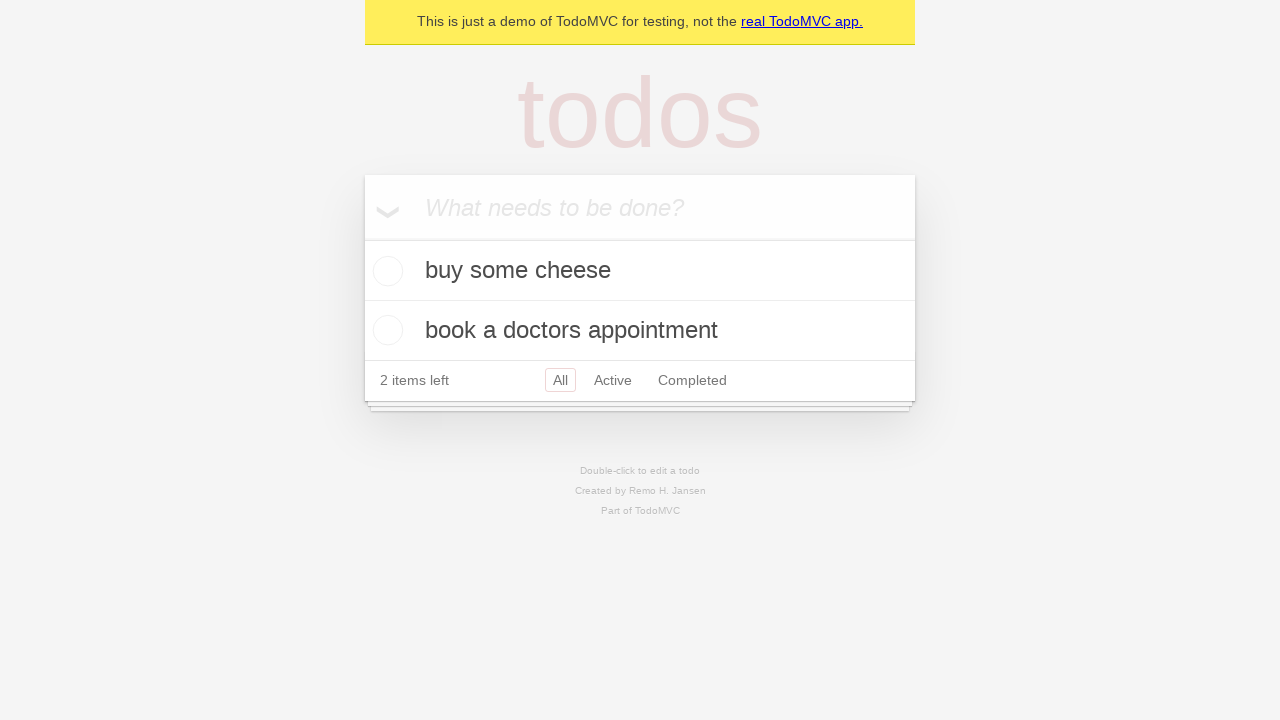

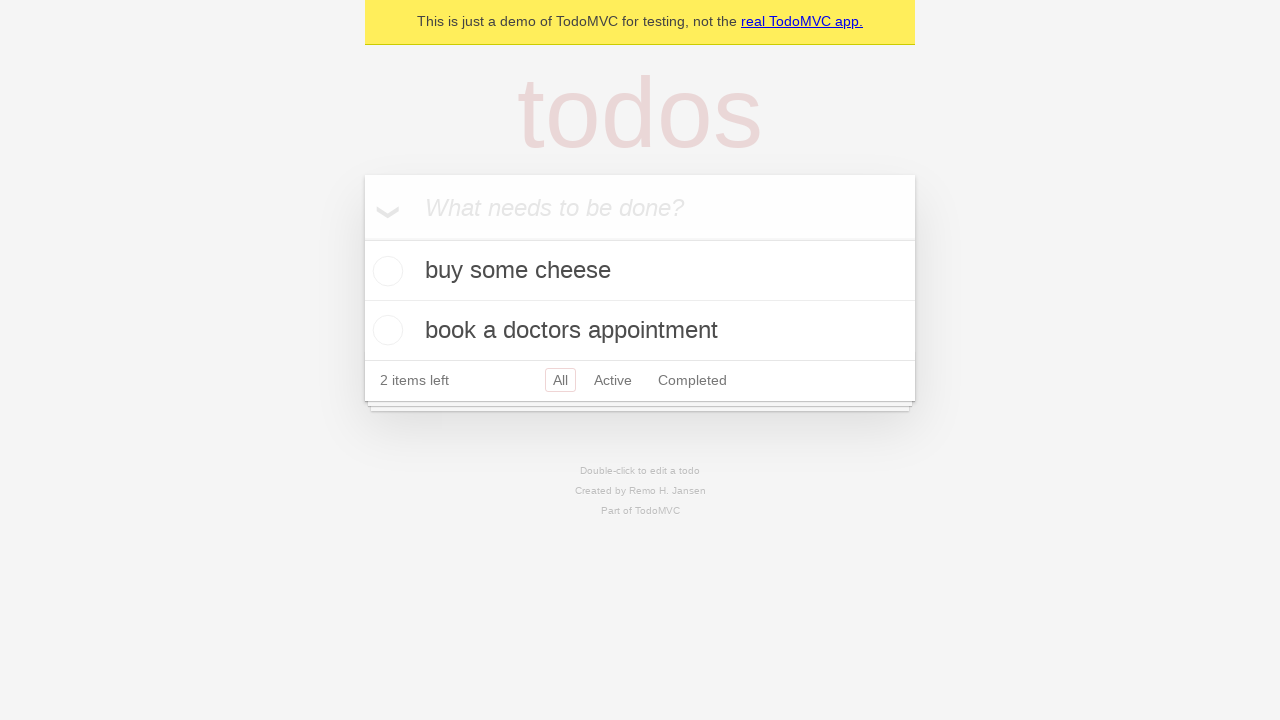